Tests a web form by filling in a text input field with a value and clicking the submit button on Selenium's official test page.

Starting URL: https://www.selenium.dev/selenium/web/web-form.html

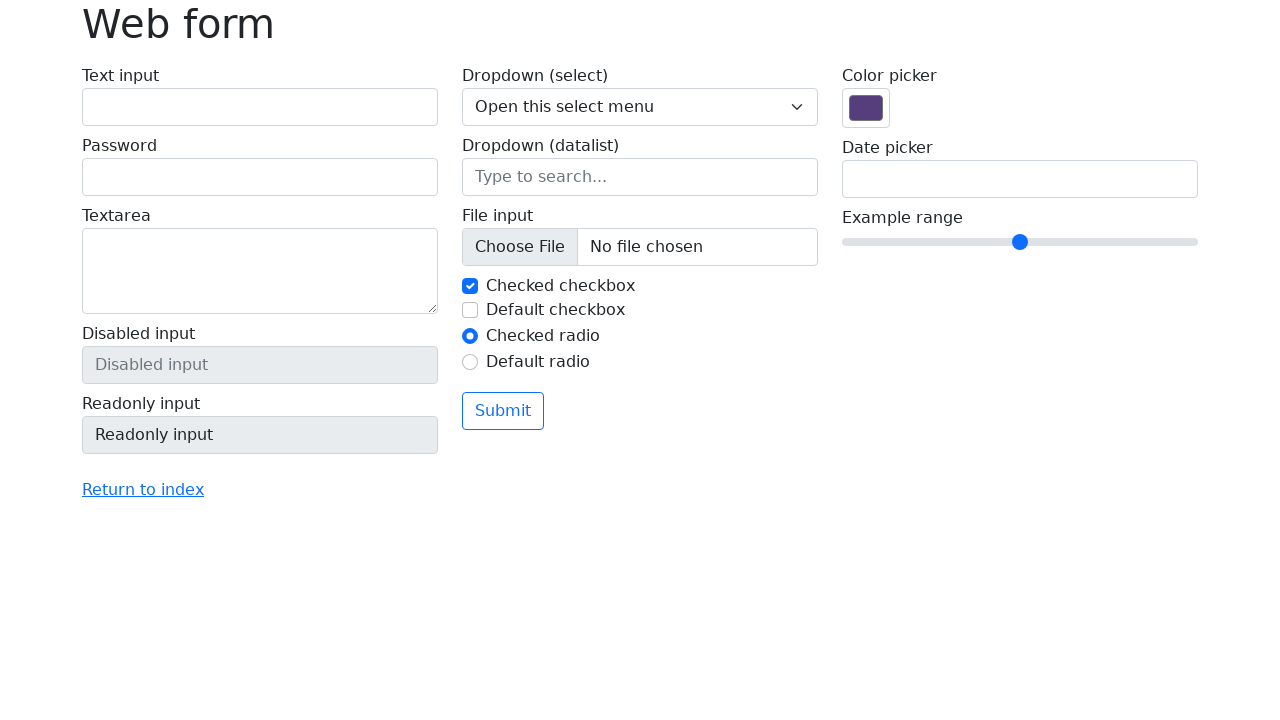

Text input field loaded
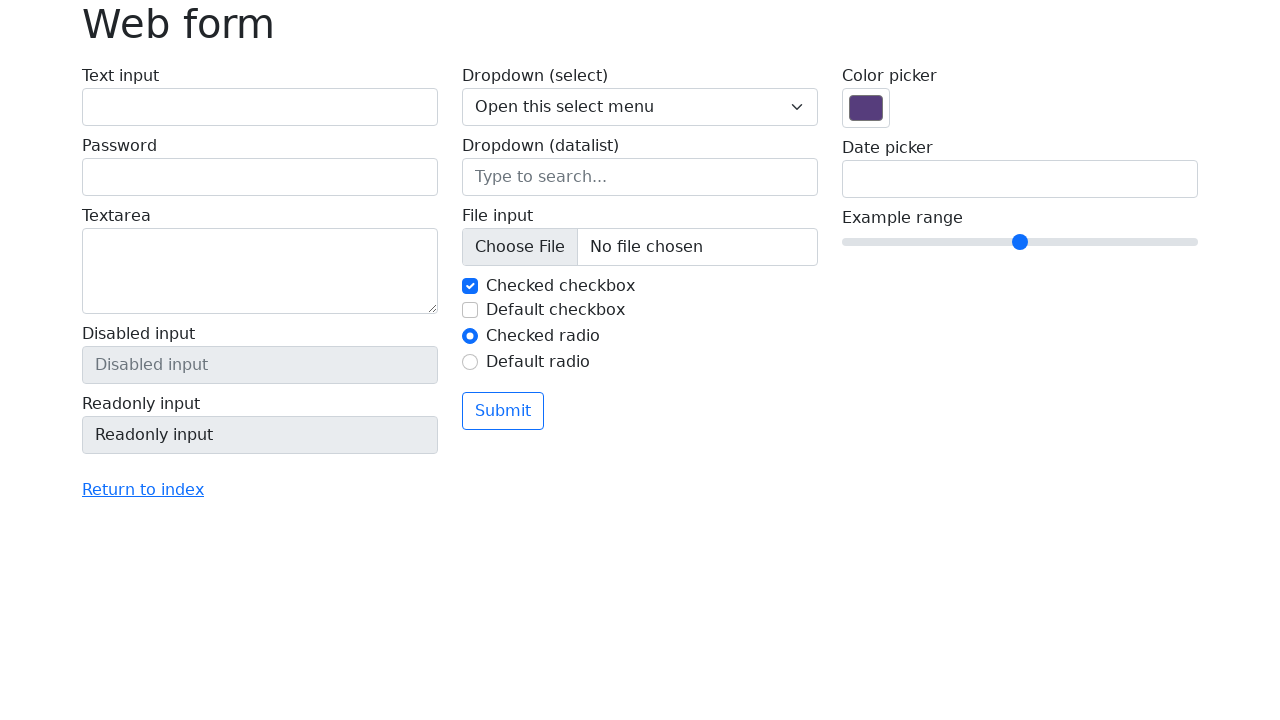

Filled text input field with 'Selenium' on input[name='my-text']
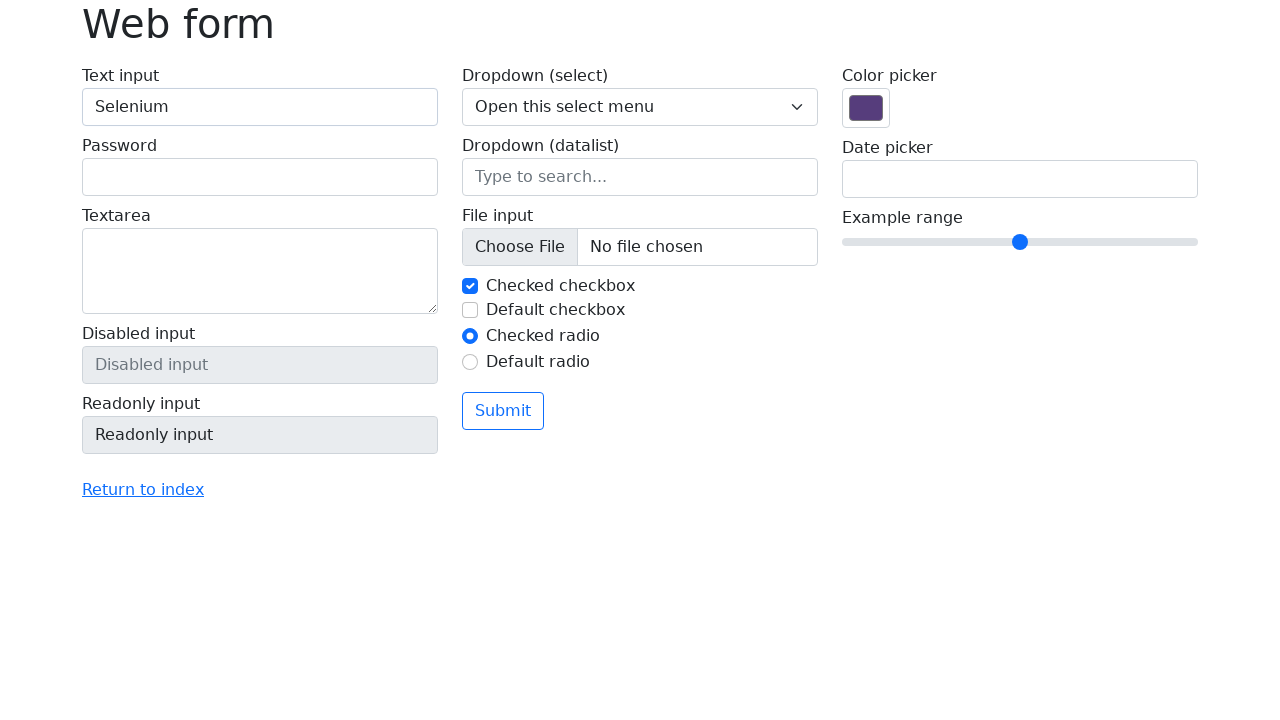

Clicked submit button at (503, 411) on button
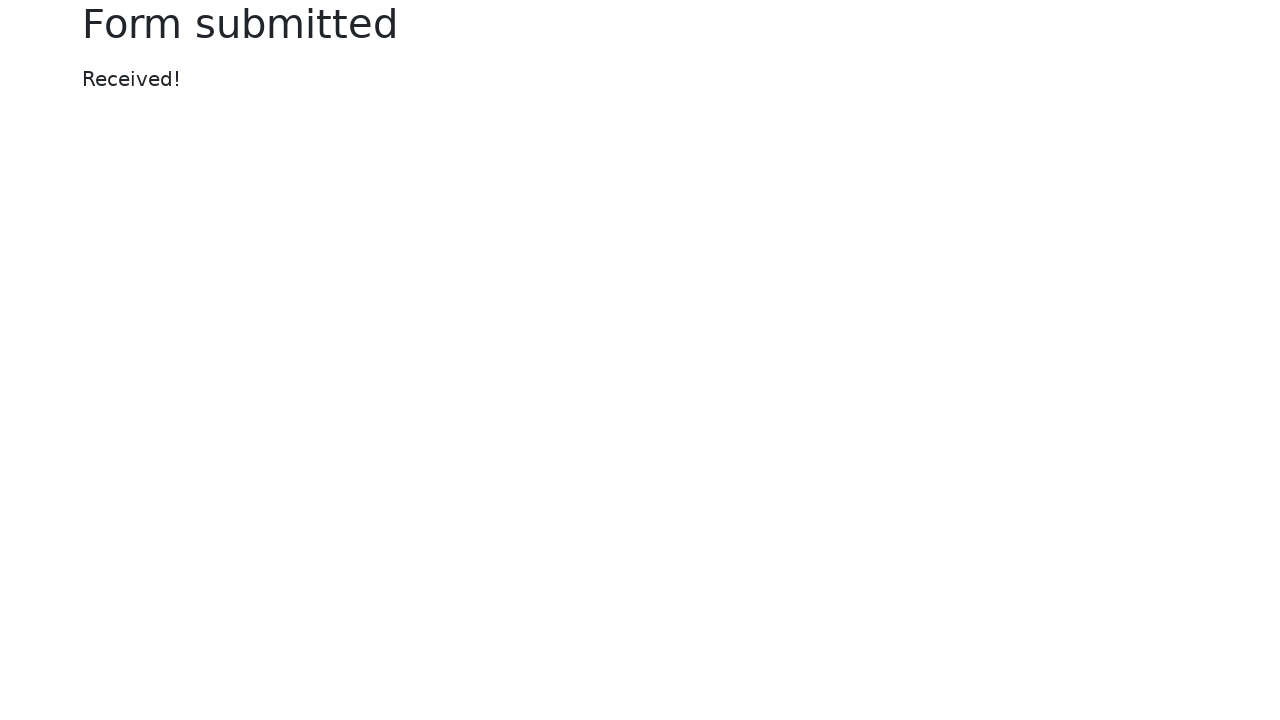

Form submission completed and page became idle
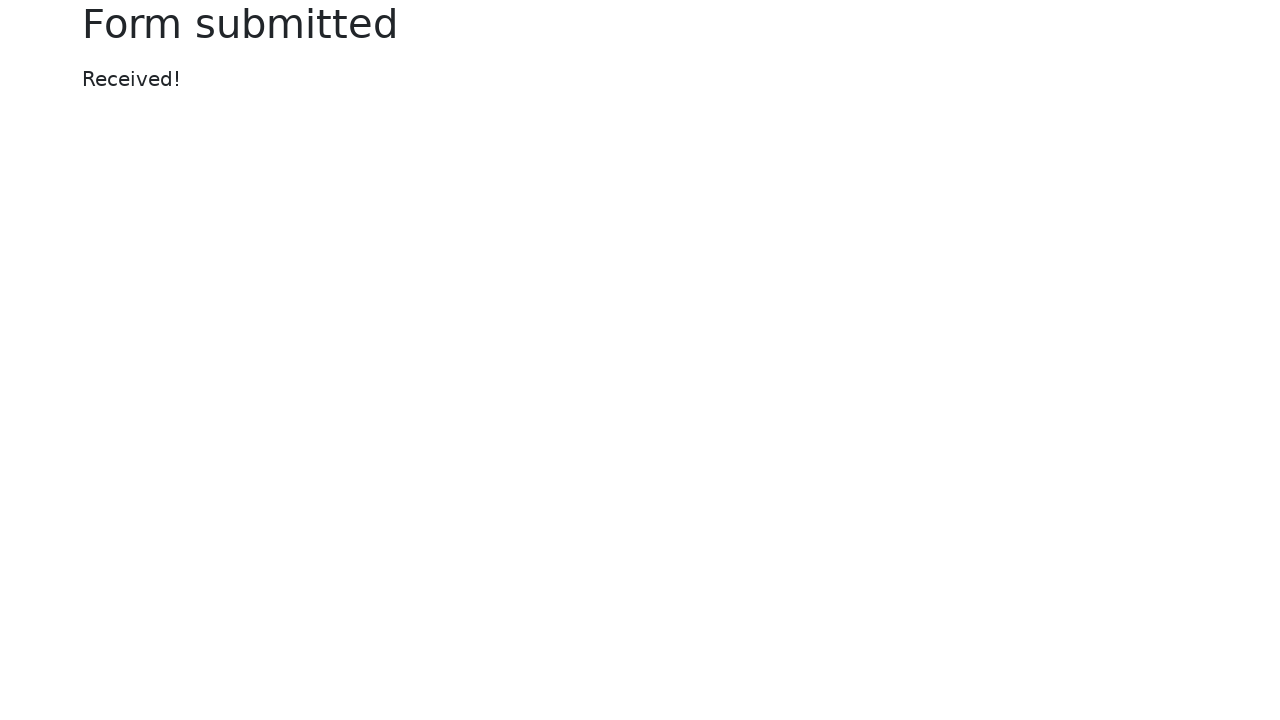

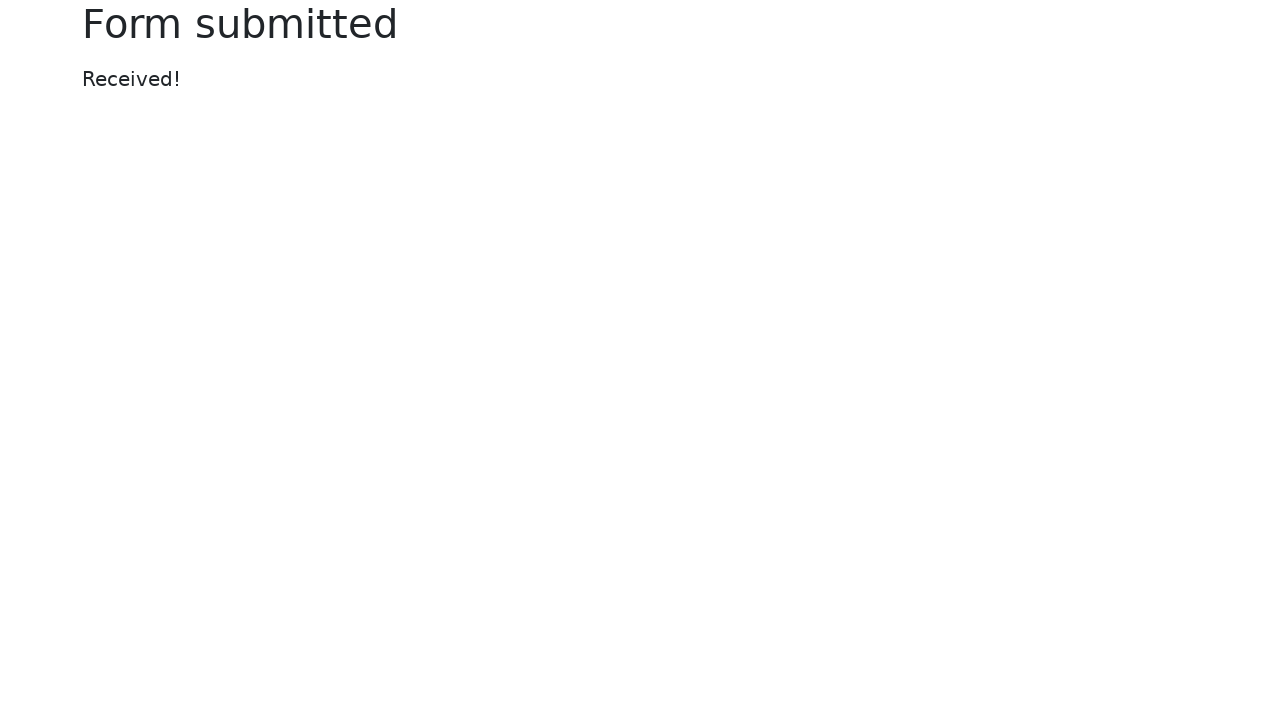